Tests the Back button on the answers section for question 3

Starting URL: https://shemsvcollege.github.io/Trivia/

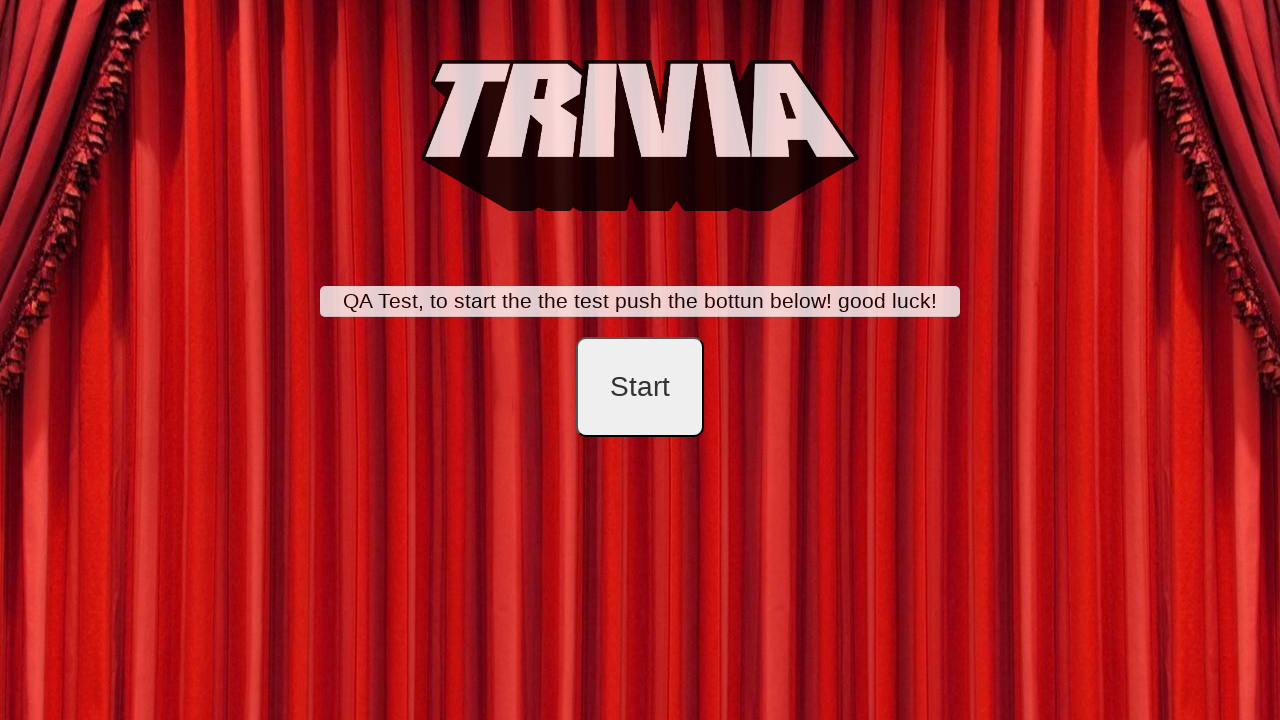

Clicked start button at (640, 387) on #startB
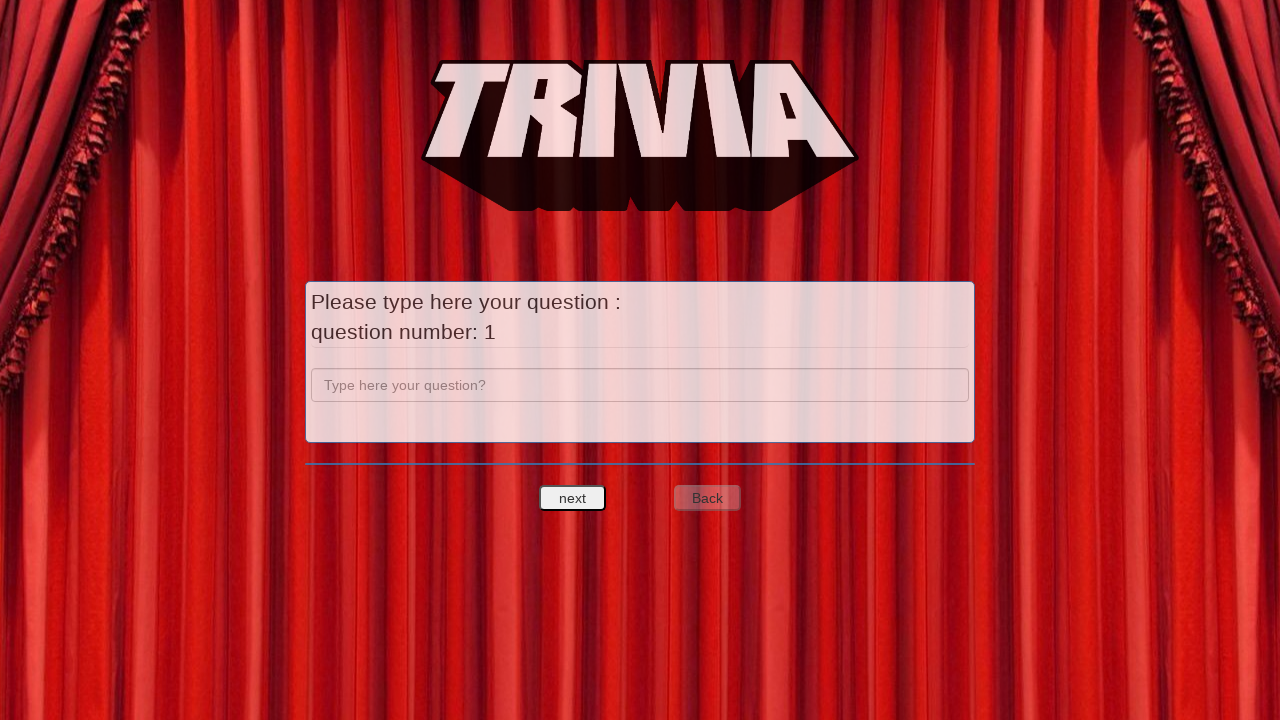

Filled question 1 field with 'a' on input[name='question']
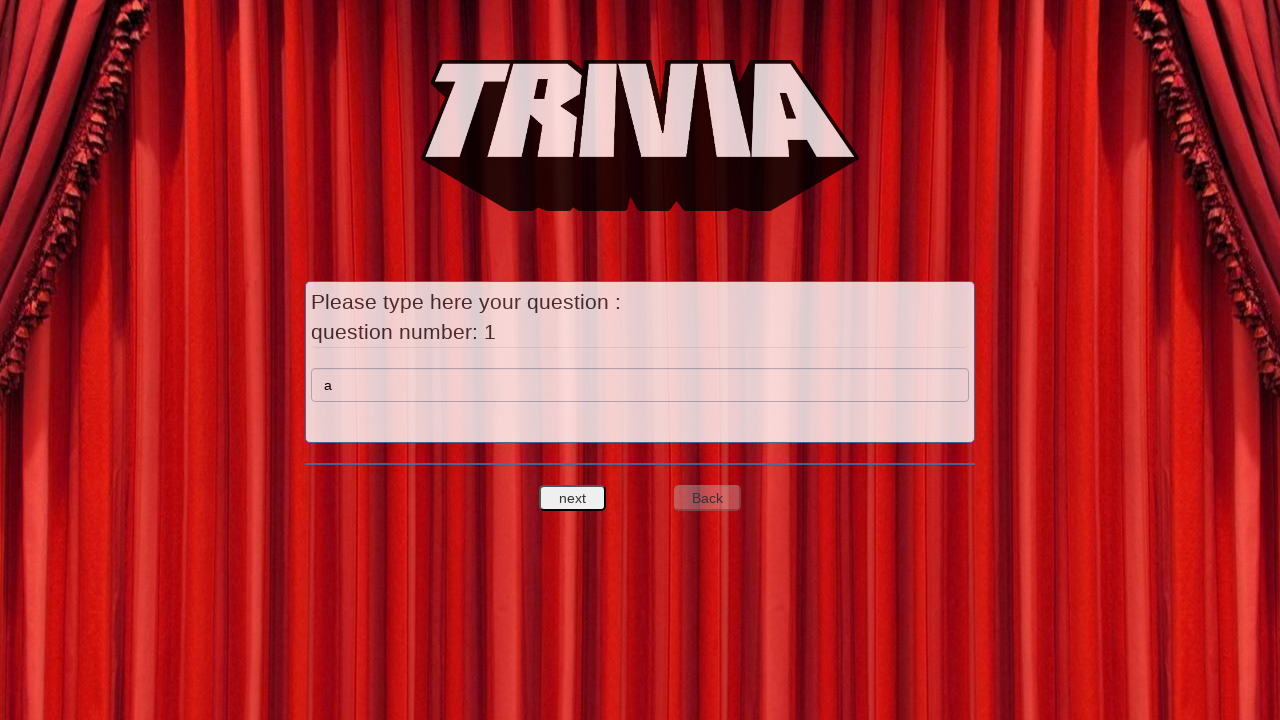

Clicked next button to proceed to question 1 answers at (573, 498) on #nextquest
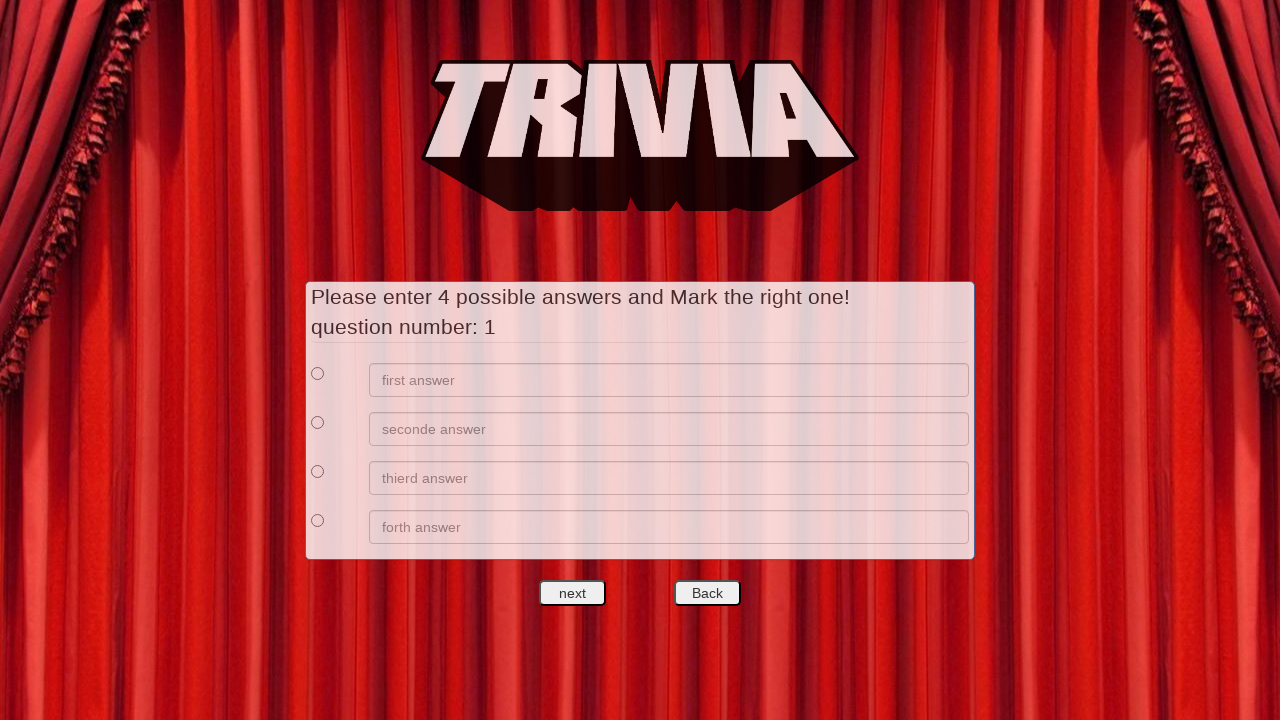

Filled answer 1 for question 1 with 'a' on //*[@id='answers']/div[1]/div[2]/input
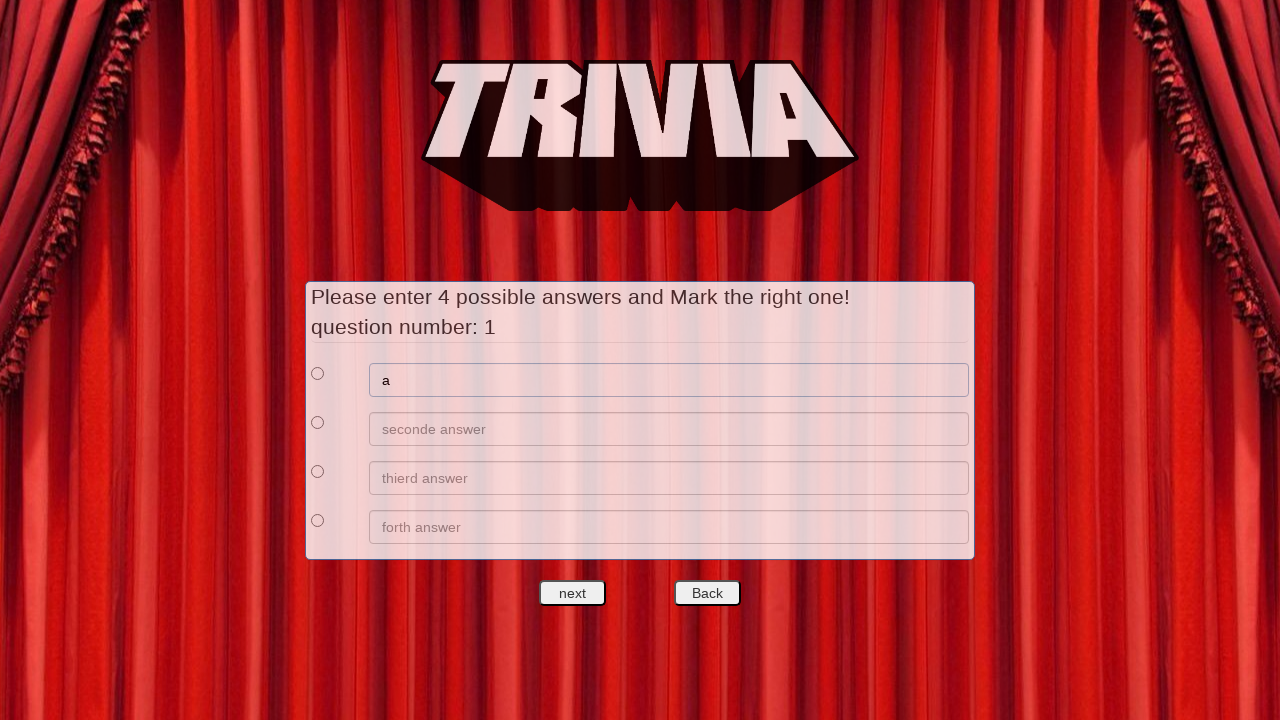

Filled answer 2 for question 1 with 'b' on //*[@id='answers']/div[2]/div[2]/input
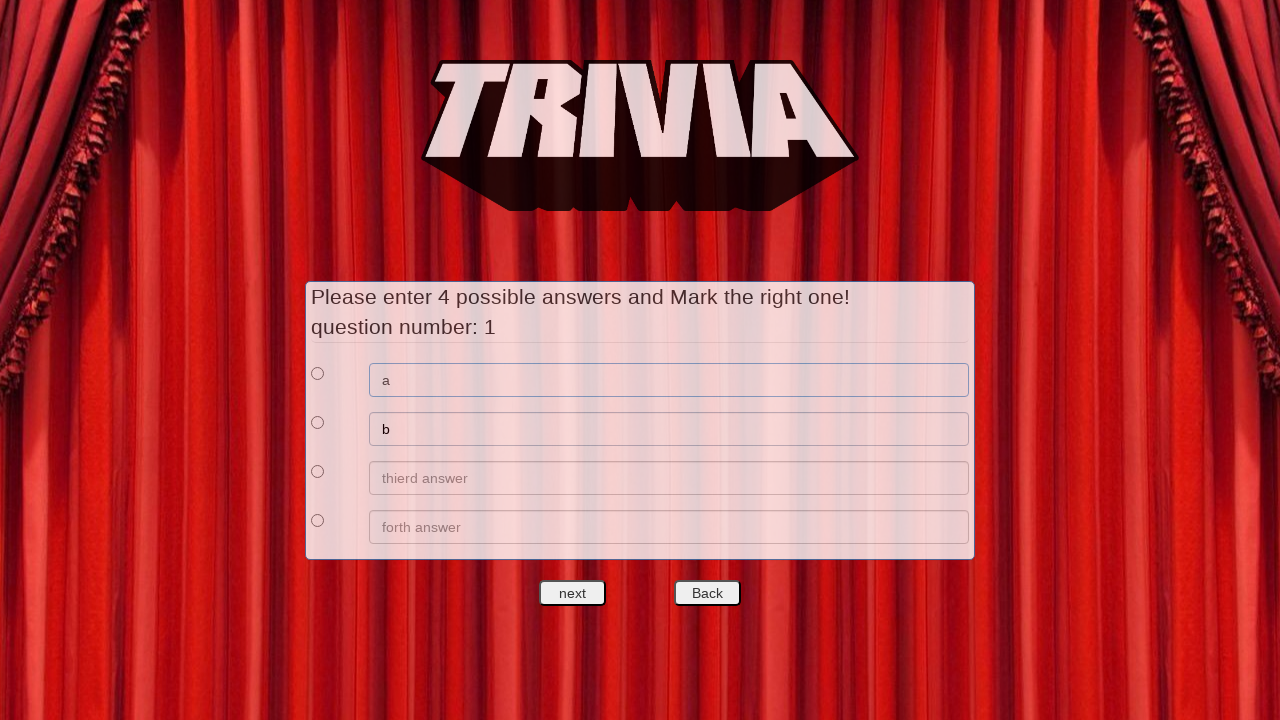

Filled answer 3 for question 1 with 'c' on //*[@id='answers']/div[3]/div[2]/input
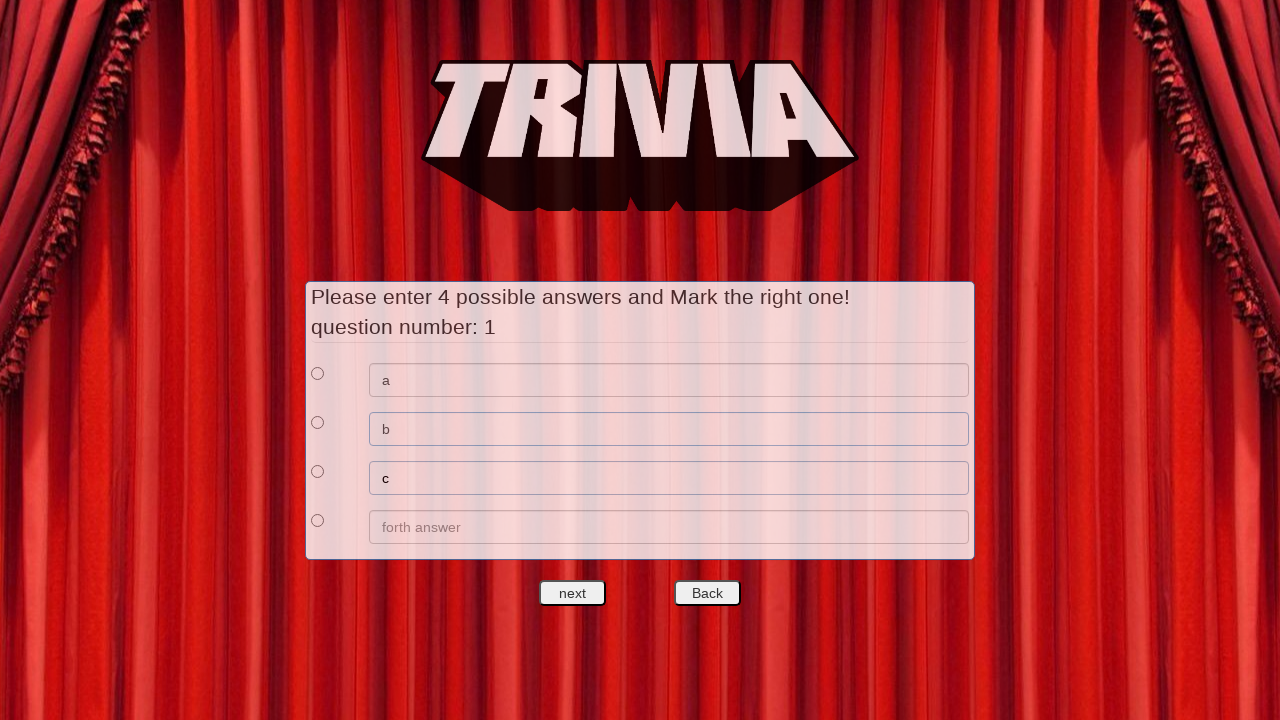

Filled answer 4 for question 1 with 'd' on //*[@id='answers']/div[4]/div[2]/input
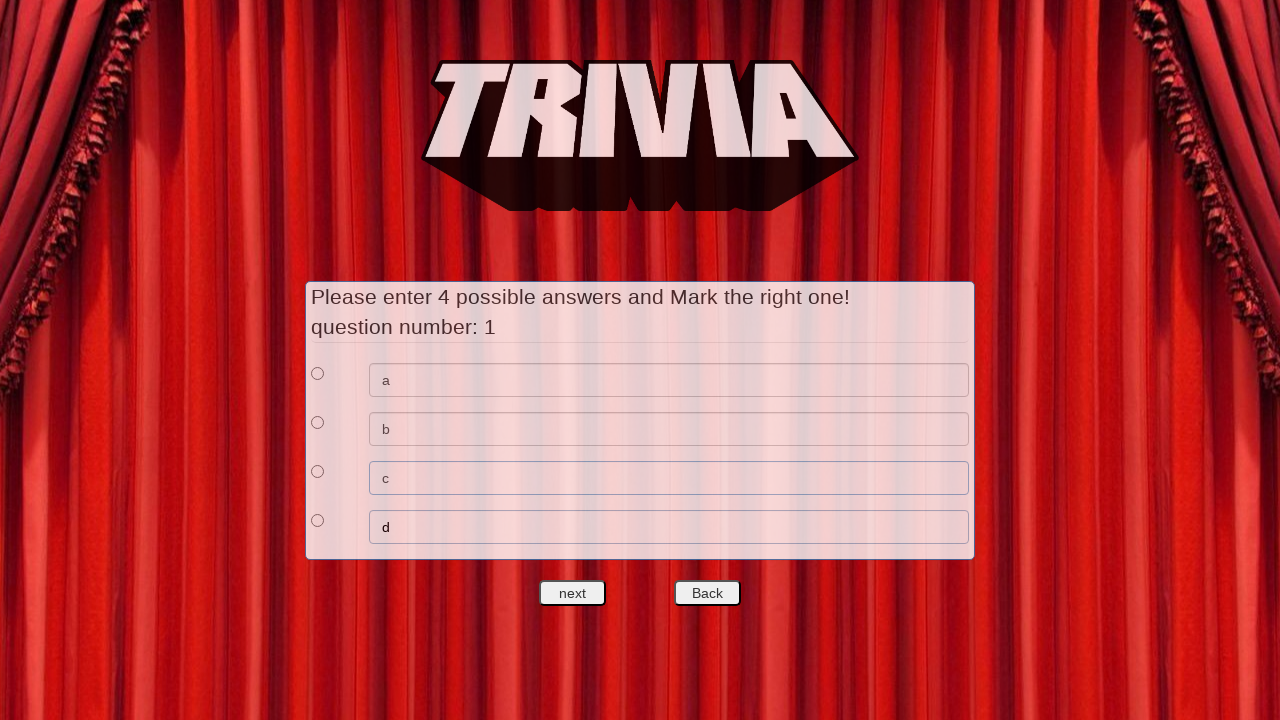

Selected correct answer checkbox for question 1 at (318, 373) on xpath=//*[@id='answers']/div[1]/div[1]/input
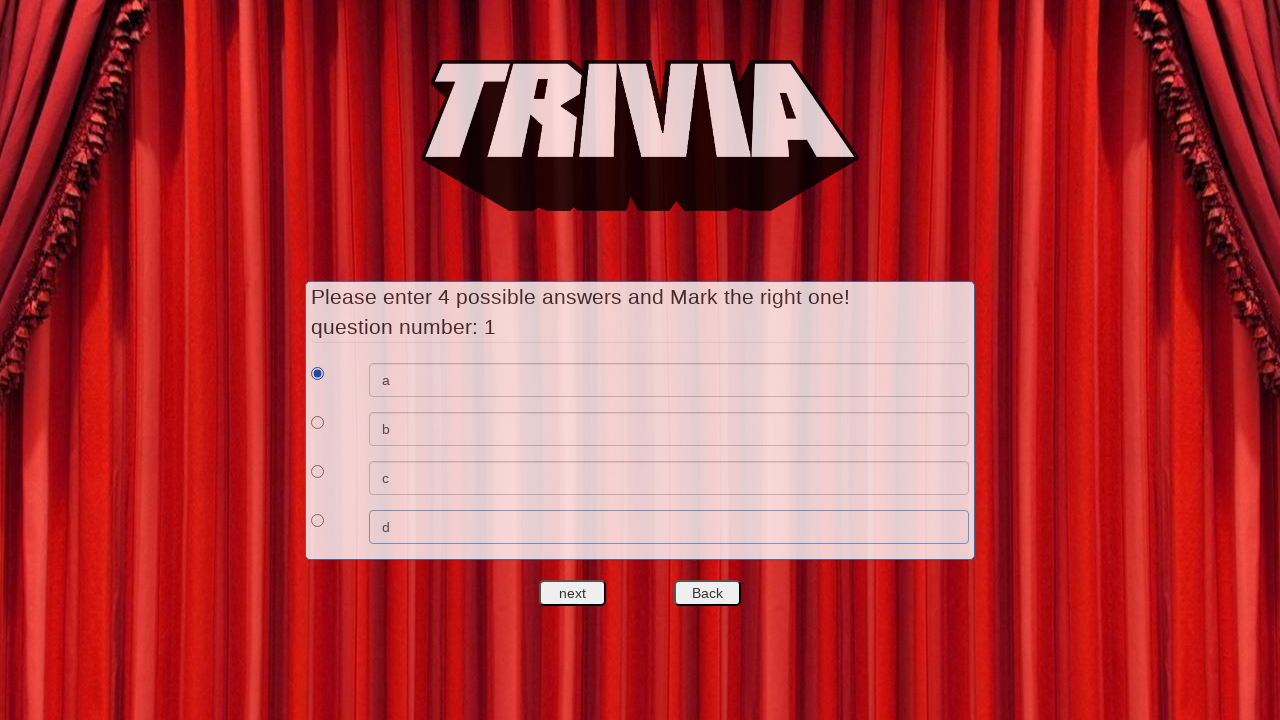

Clicked next button to proceed to question 2 at (573, 593) on #nextquest
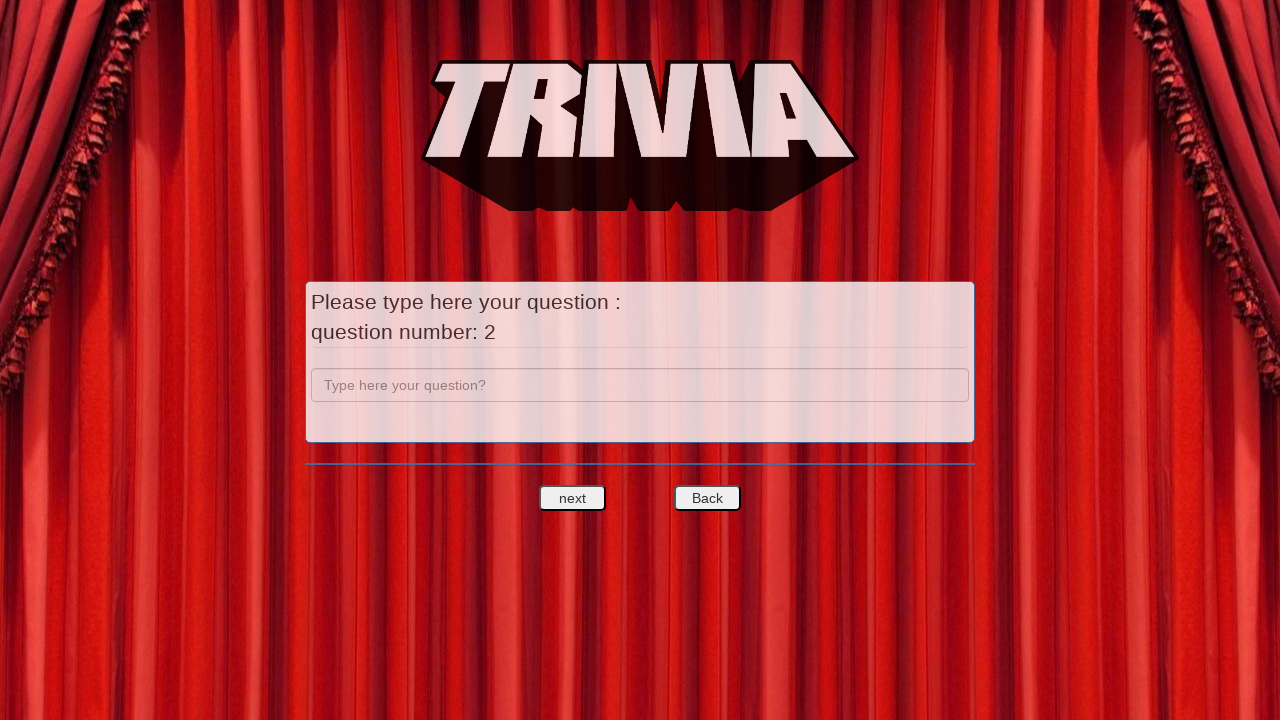

Filled question 2 field with 'b' on input[name='question']
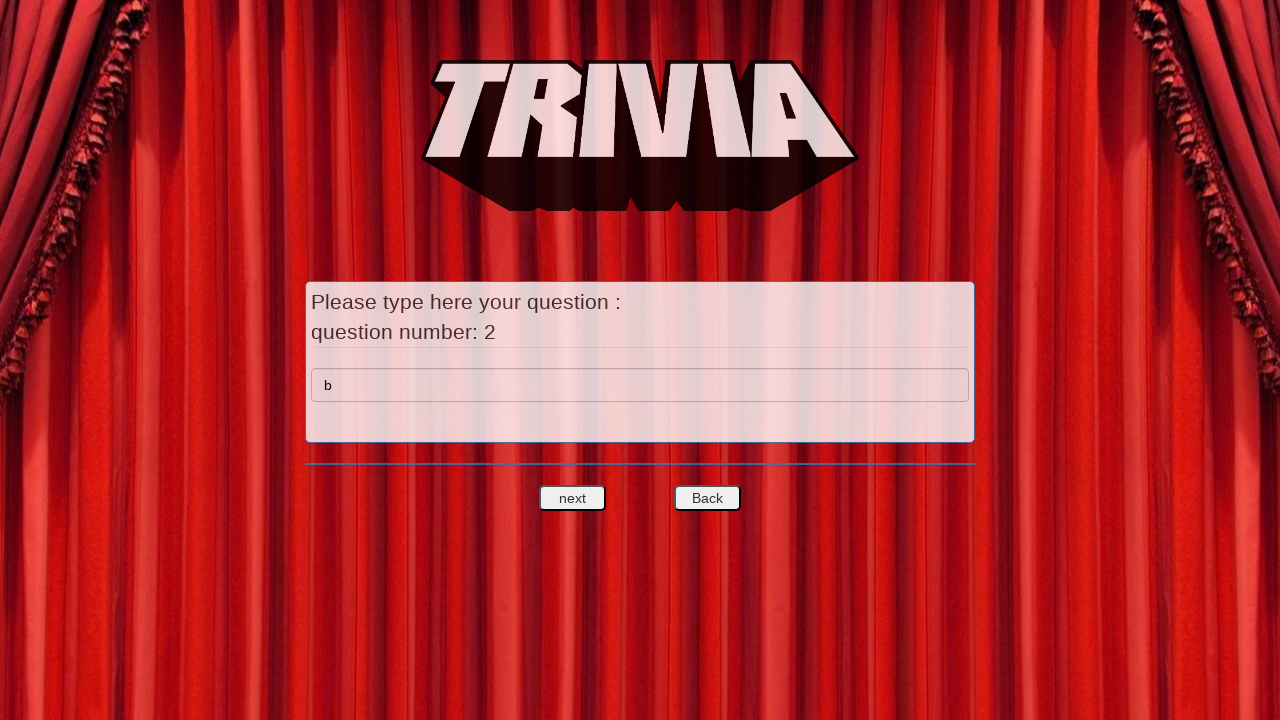

Clicked next button to proceed to question 2 answers at (573, 498) on #nextquest
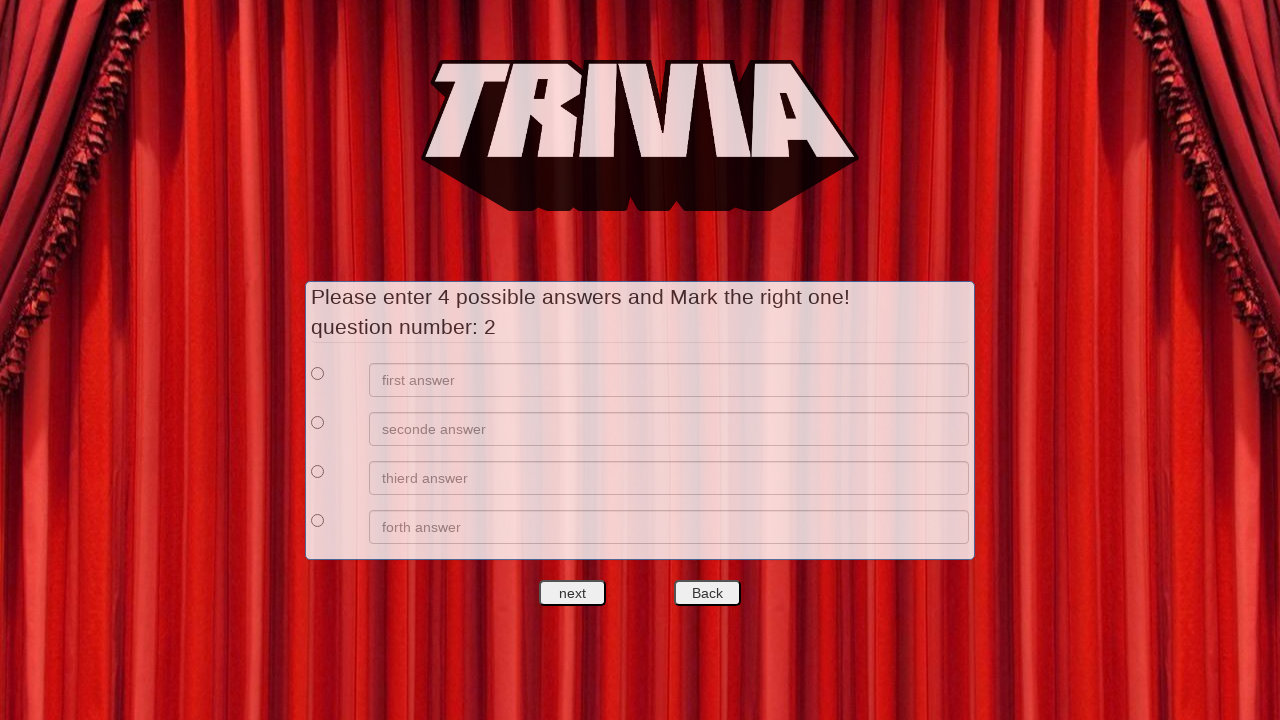

Filled answer 1 for question 2 with 'e' on //*[@id='answers']/div[1]/div[2]/input
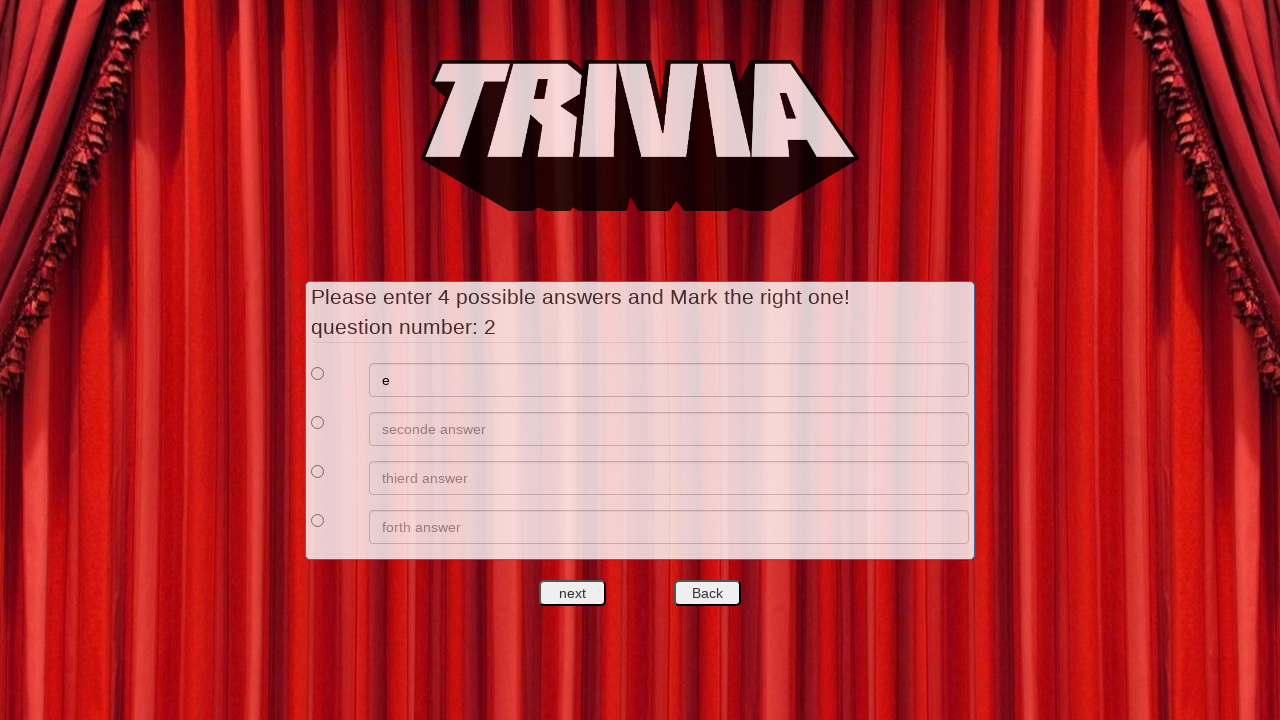

Filled answer 2 for question 2 with 'f' on //*[@id='answers']/div[2]/div[2]/input
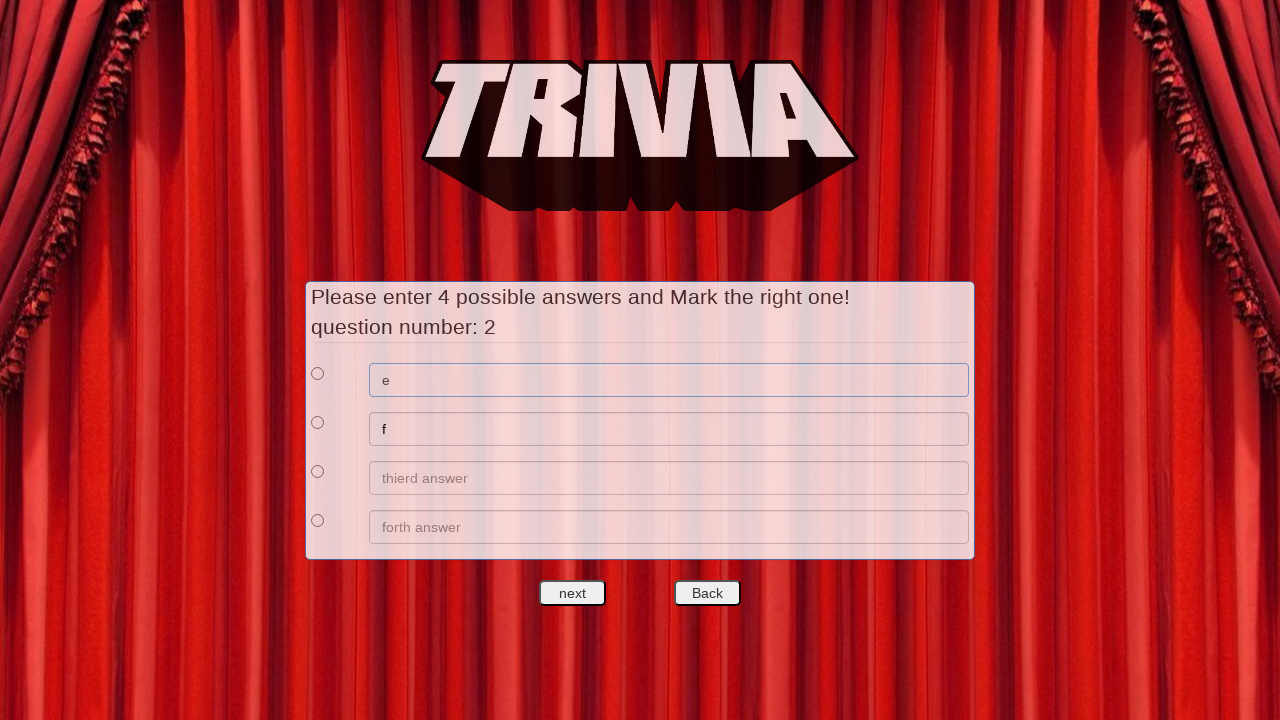

Filled answer 3 for question 2 with 'g' on //*[@id='answers']/div[3]/div[2]/input
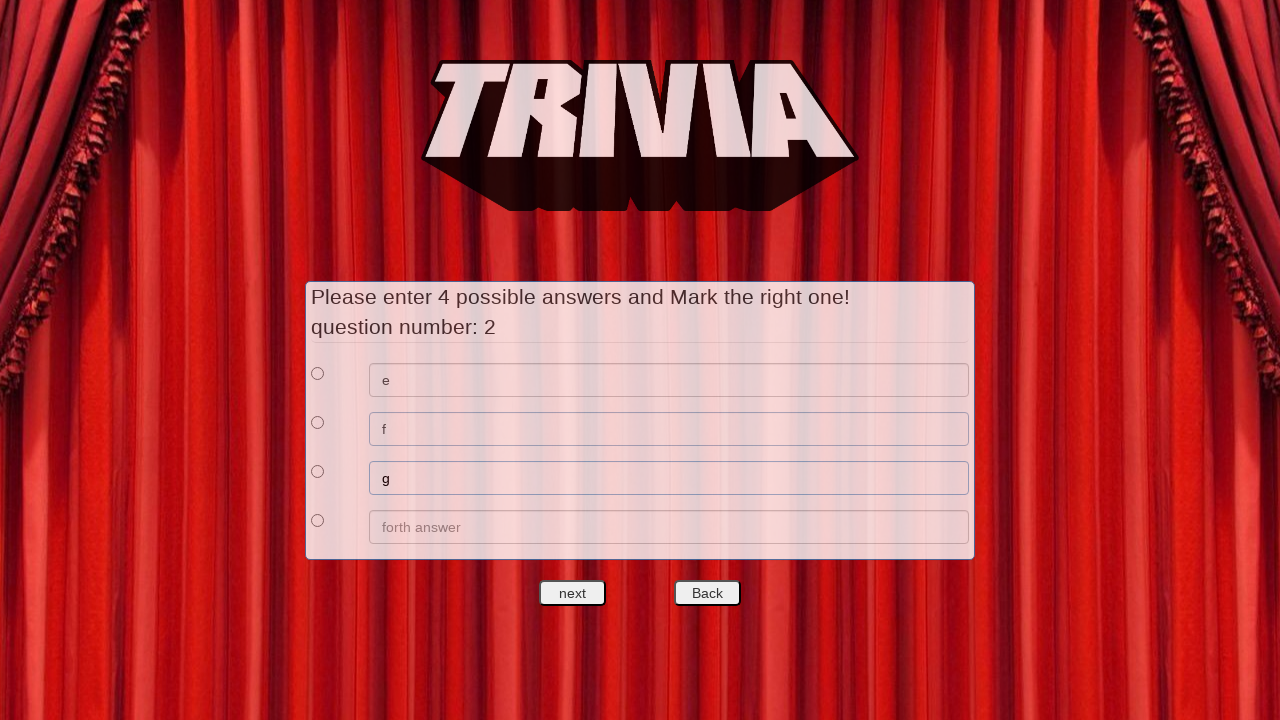

Filled answer 4 for question 2 with 'h' on //*[@id='answers']/div[4]/div[2]/input
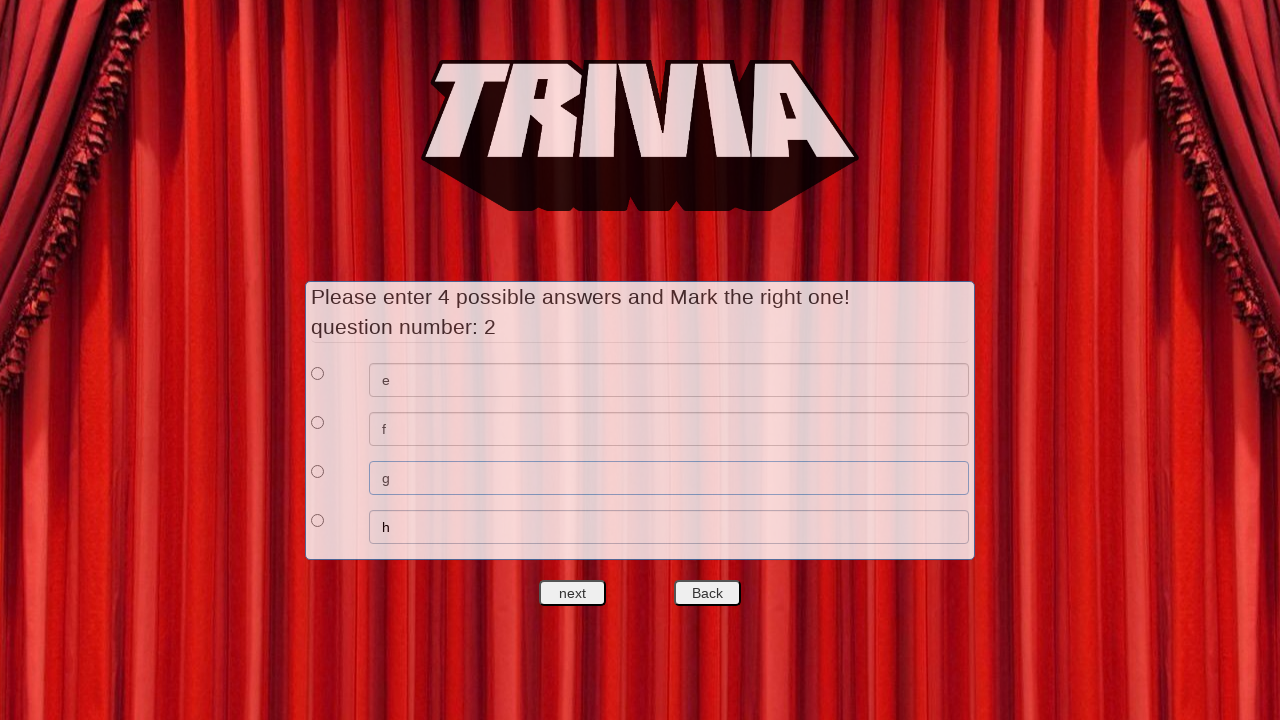

Selected correct answer checkbox for question 2 at (318, 373) on xpath=//*[@id='answers']/div[1]/div[1]/input
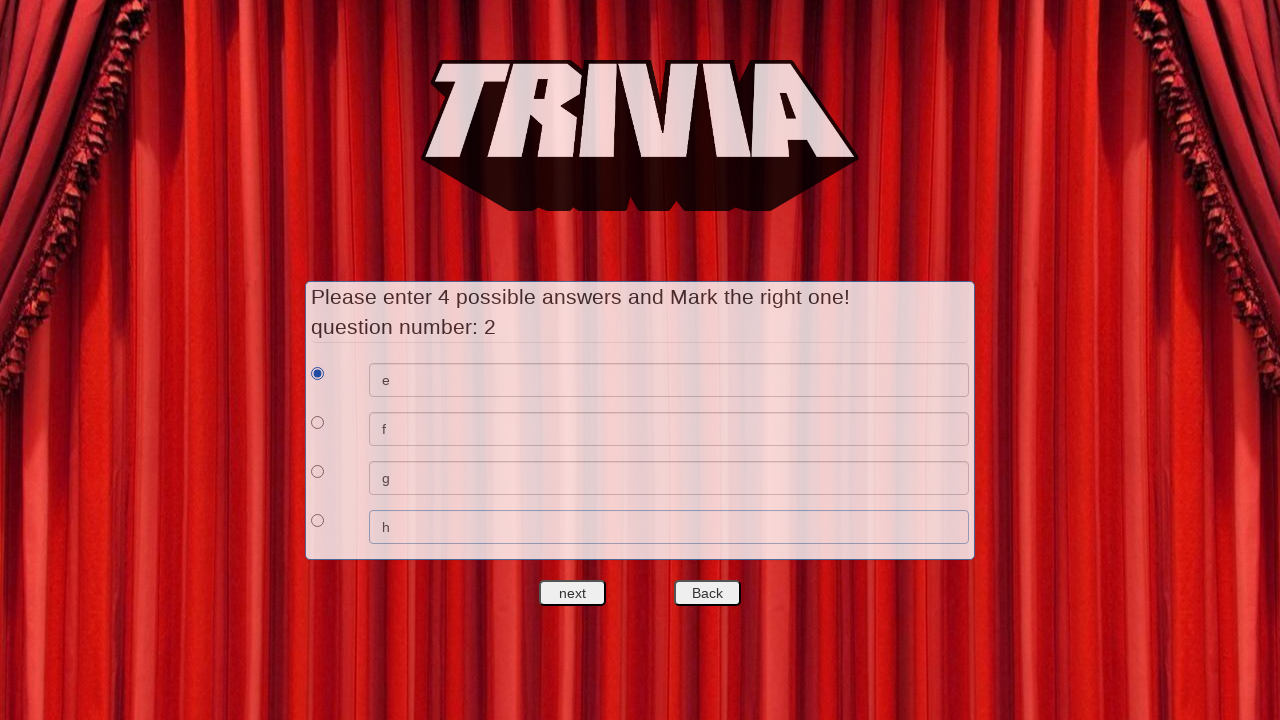

Clicked next button to proceed to question 3 at (573, 593) on #nextquest
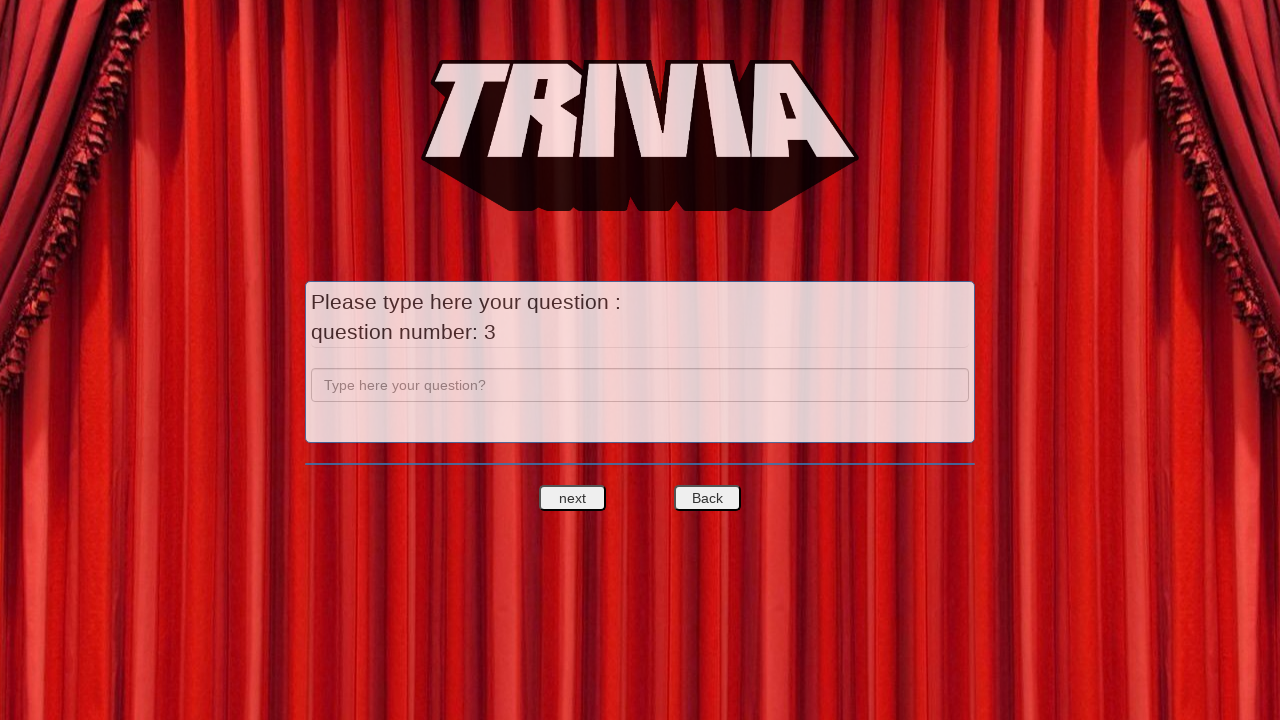

Filled question 3 field with 'c' on input[name='question']
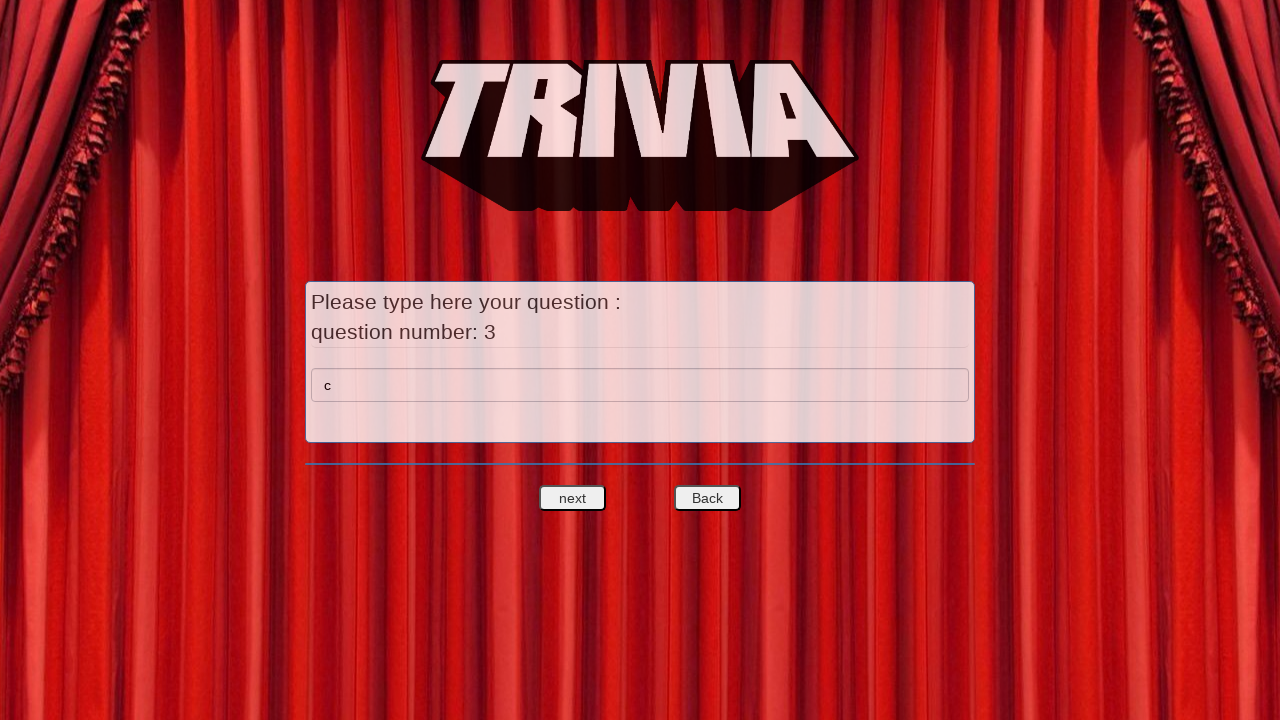

Clicked next button to proceed to question 3 answers at (573, 498) on #nextquest
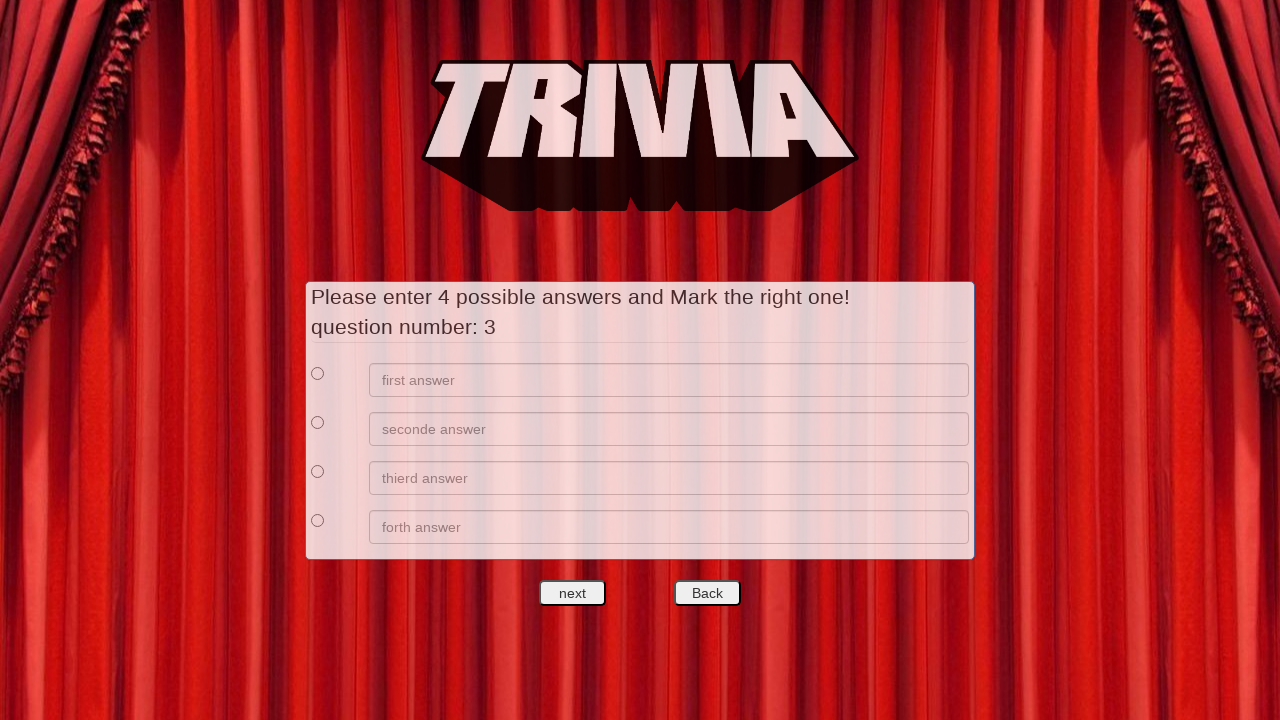

Clicked back button from question 3 answers section at (707, 593) on #backquest
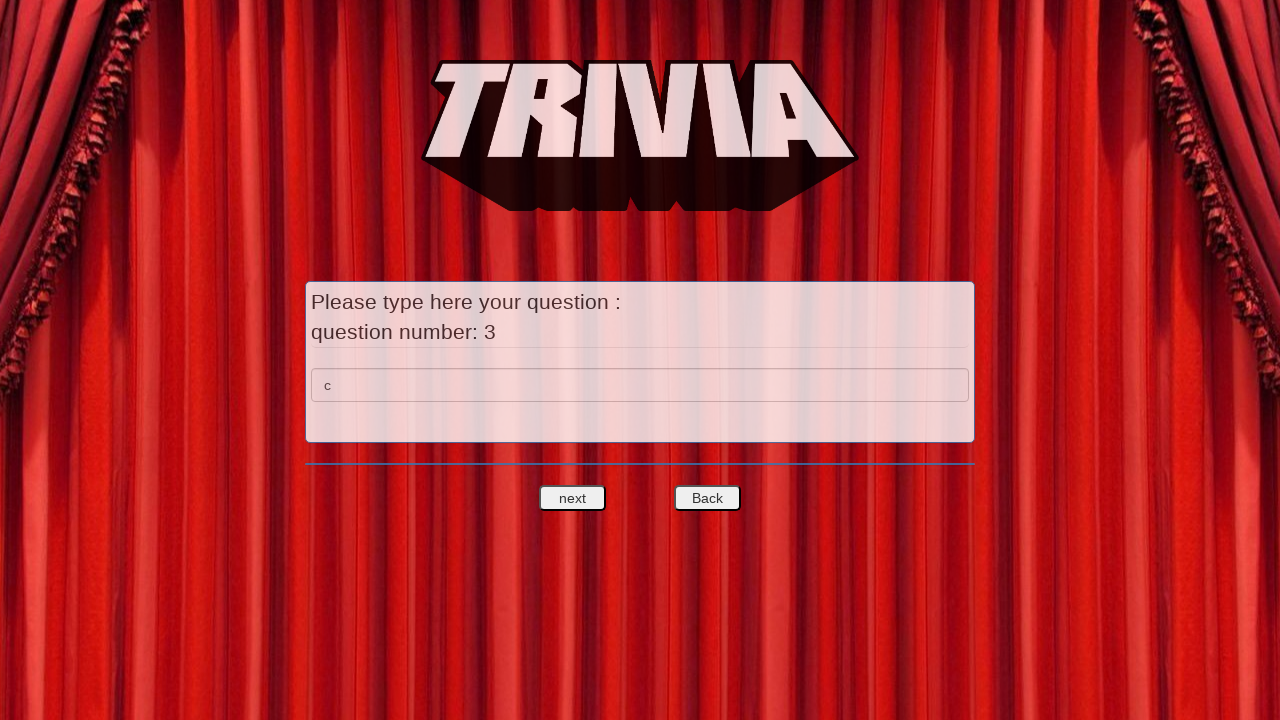

Verified question field is visible after clicking back button
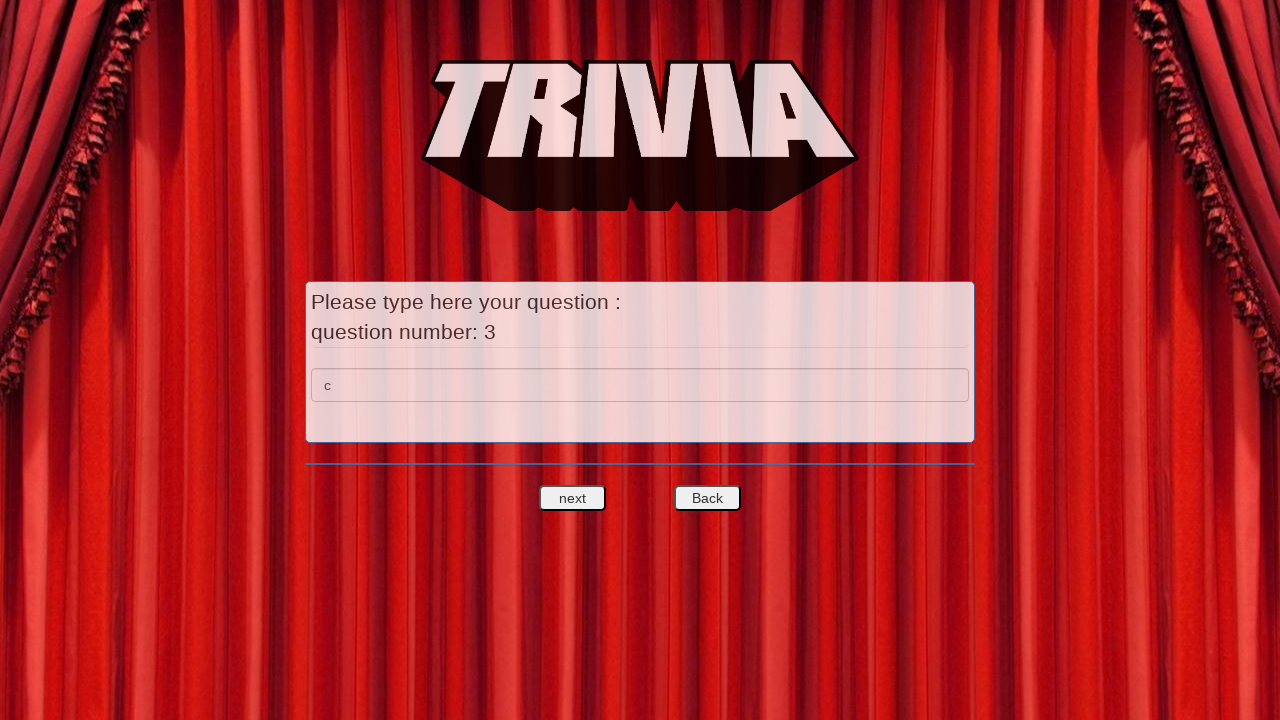

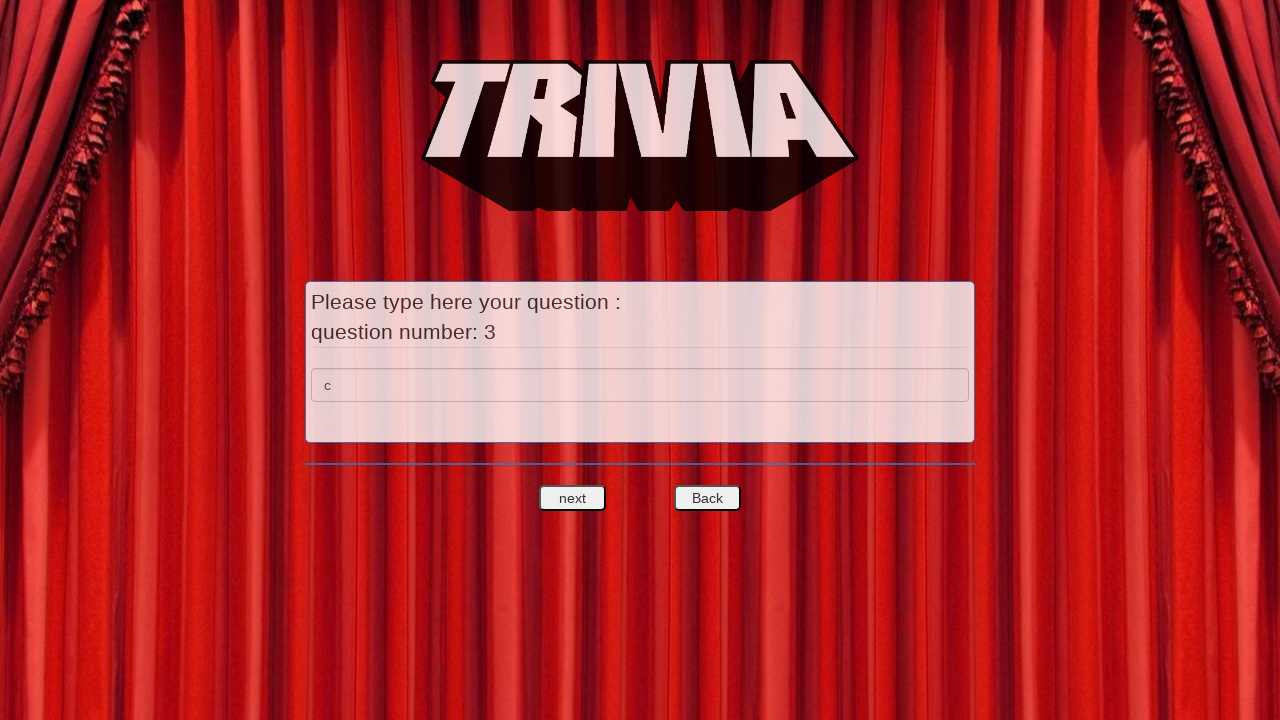